Tests various checkbox interactions on a demo page including clicking checkboxes, toggle switches, and dropdown selections

Starting URL: https://leafground.com/checkbox.xhtml

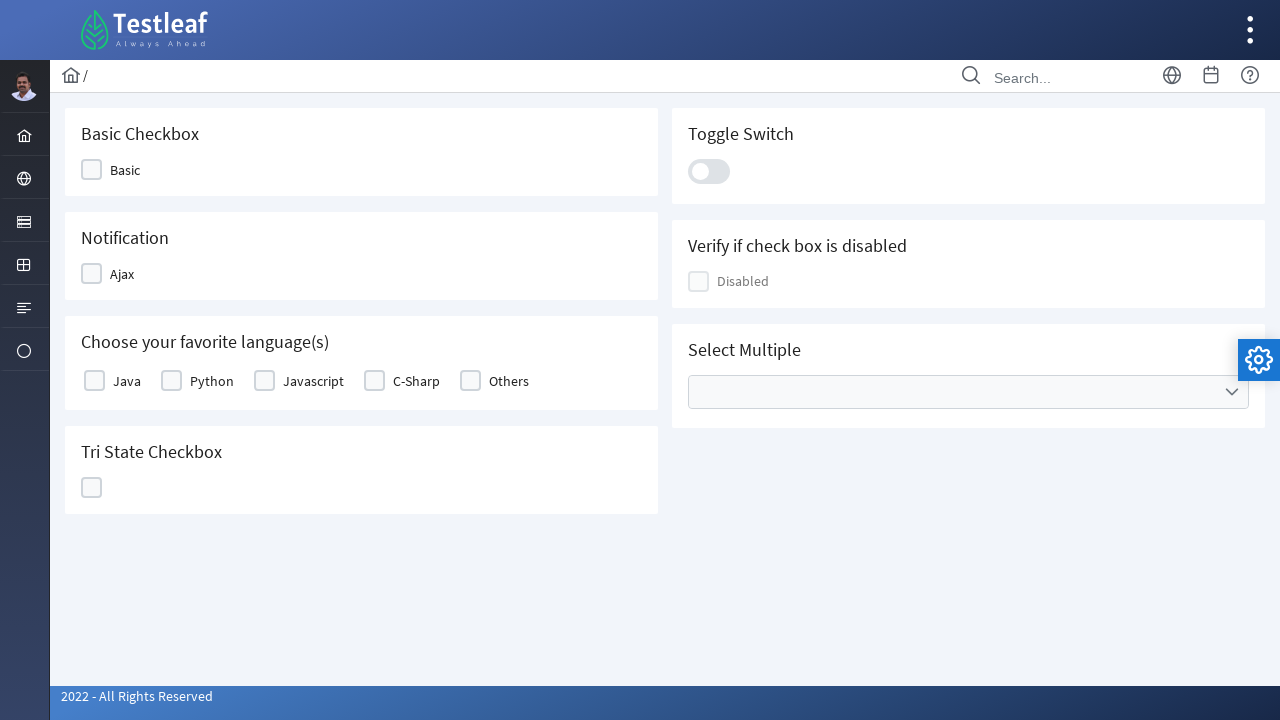

Clicked first checkbox at (92, 170) on xpath=//div[@class='ui-chkbox-box ui-widget ui-corner-all ui-state-default']
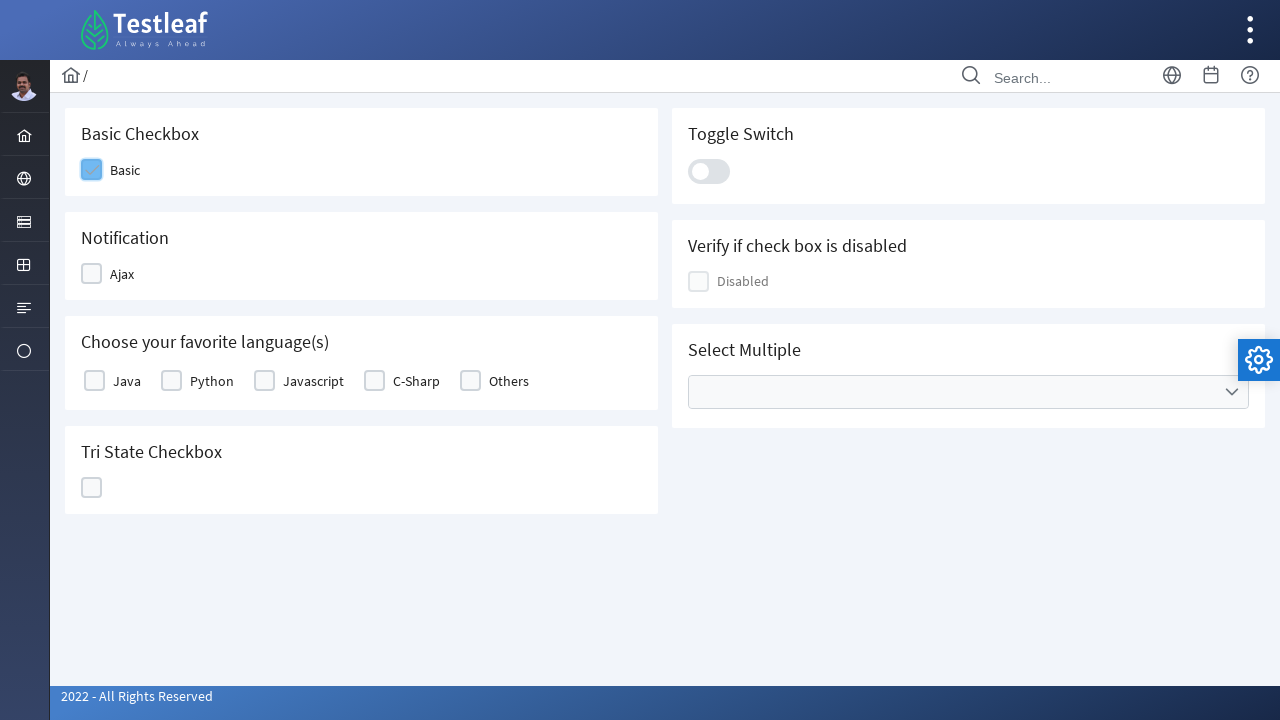

Clicked first checkbox (toggle attempt 1) at (92, 274) on xpath=//div[@class='ui-chkbox-box ui-widget ui-corner-all ui-state-default']
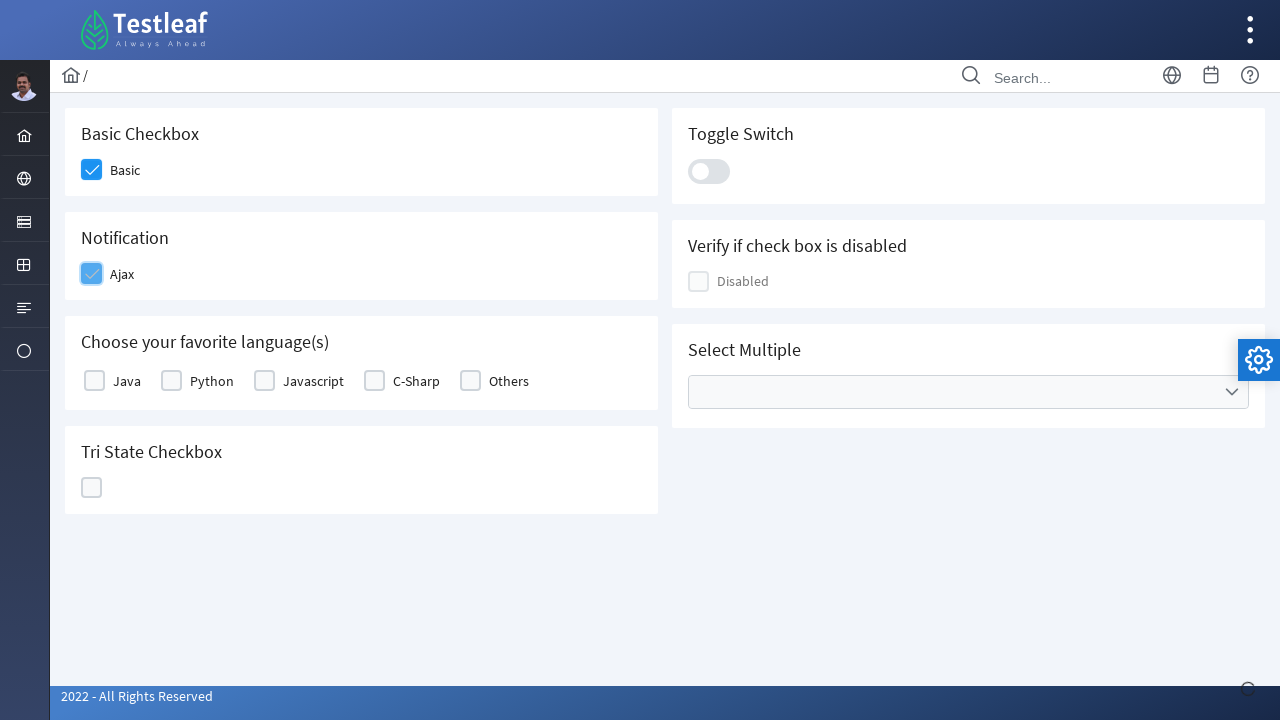

Clicked first checkbox (toggle attempt 2) at (94, 381) on xpath=//div[@class='ui-chkbox-box ui-widget ui-corner-all ui-state-default']
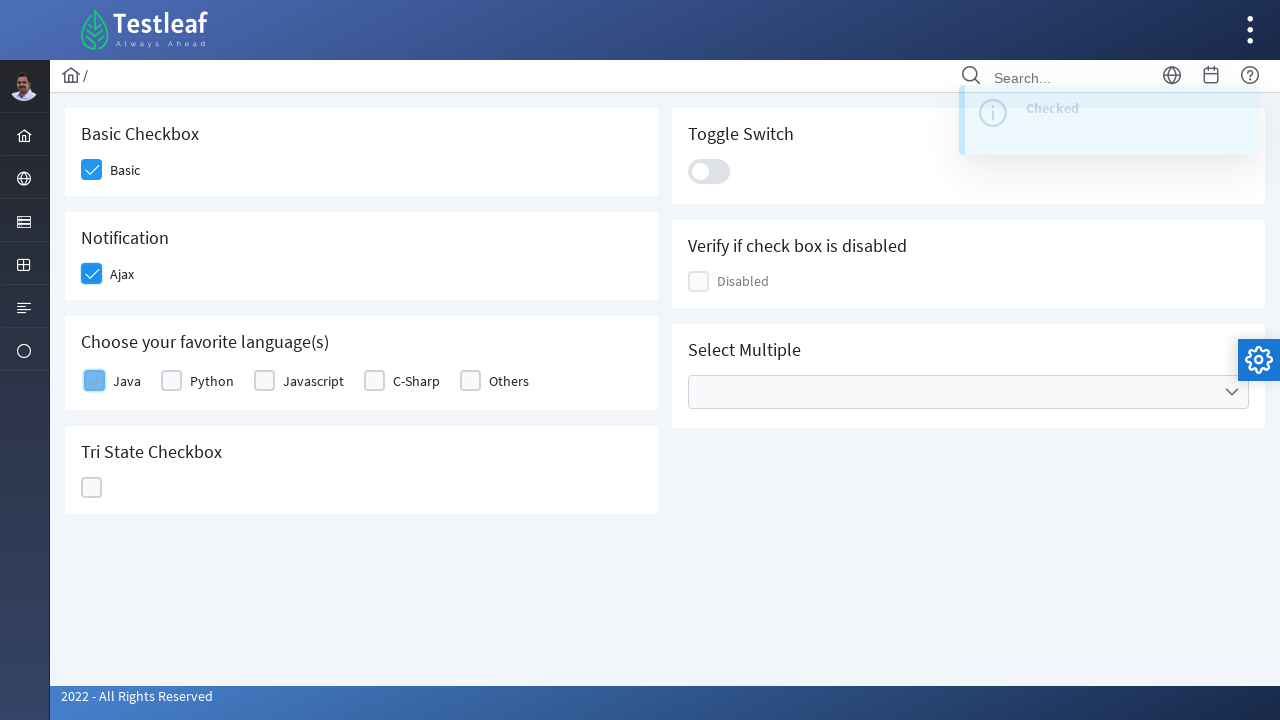

Clicked first checkbox (toggle attempt 3) at (172, 381) on xpath=//div[@class='ui-chkbox-box ui-widget ui-corner-all ui-state-default']
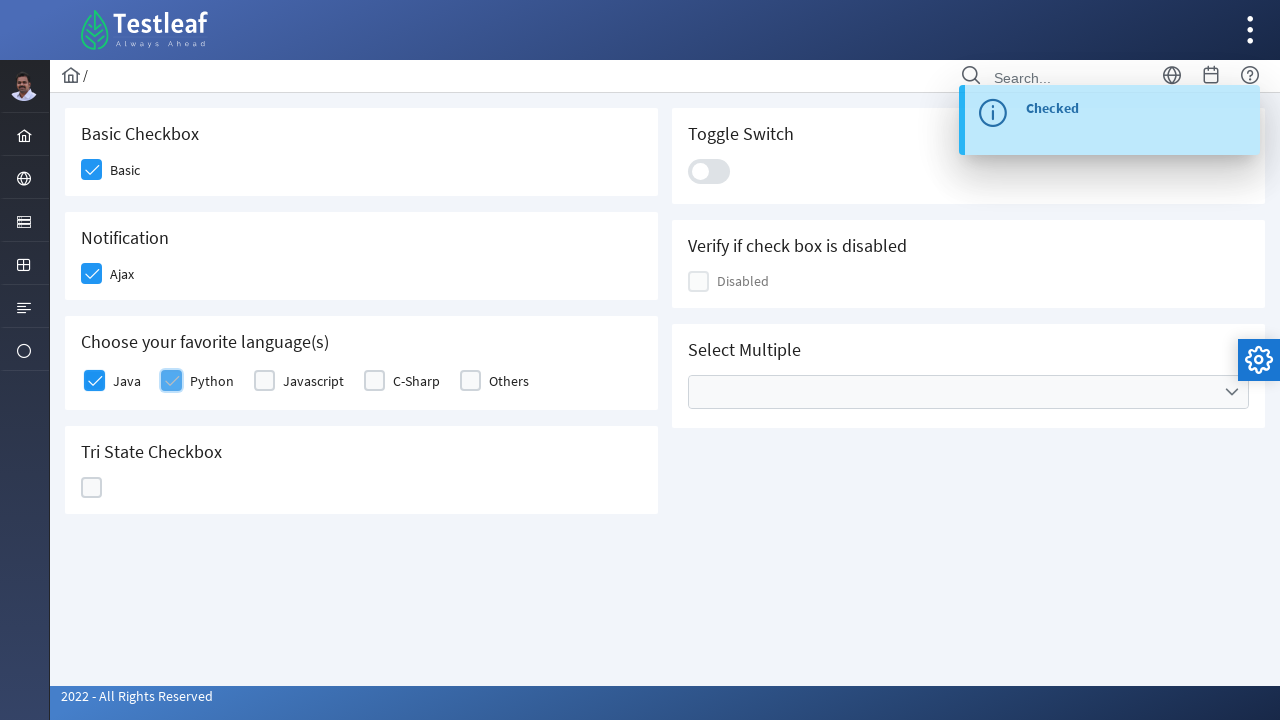

Clicked fourth checkbox at (92, 488) on (//div[@class='ui-chkbox-box ui-widget ui-corner-all ui-state-default'])[4]
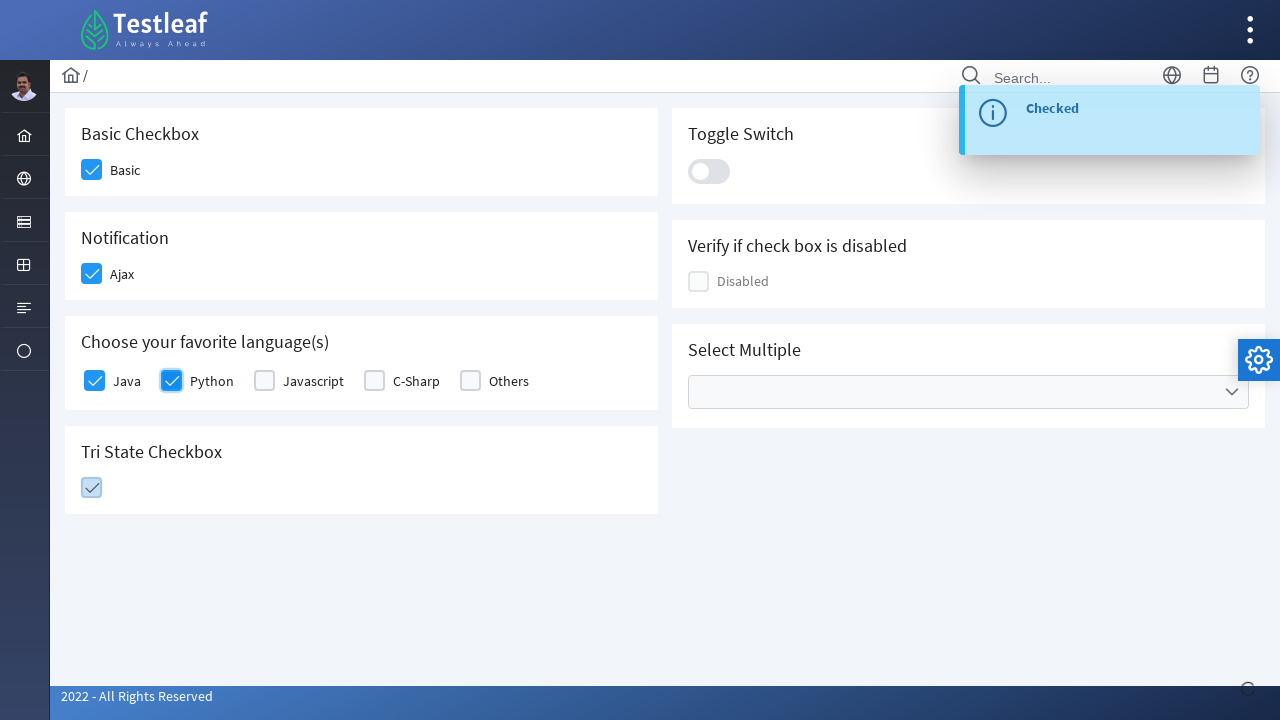

Clicked toggle switch at (709, 171) on xpath=//div[@class='ui-toggleswitch-slider']
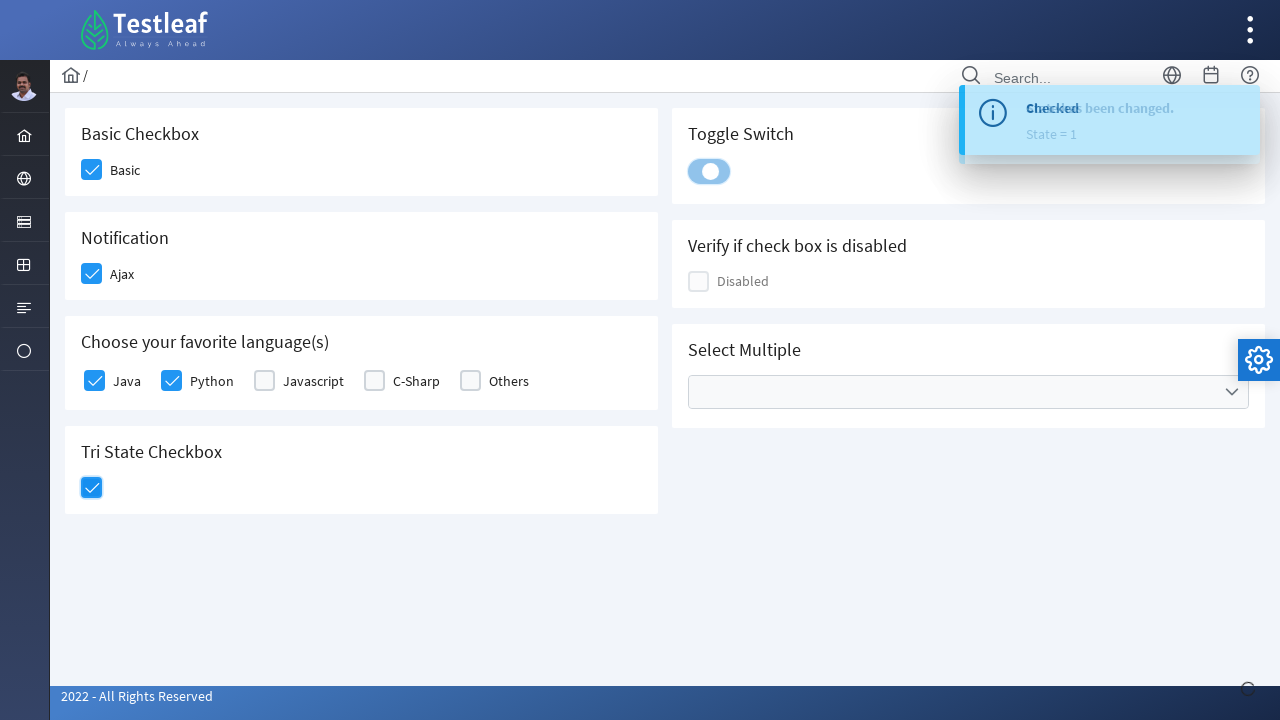

Clicked Cities dropdown at (968, 392) on xpath=//ul[@data-label='Cities']
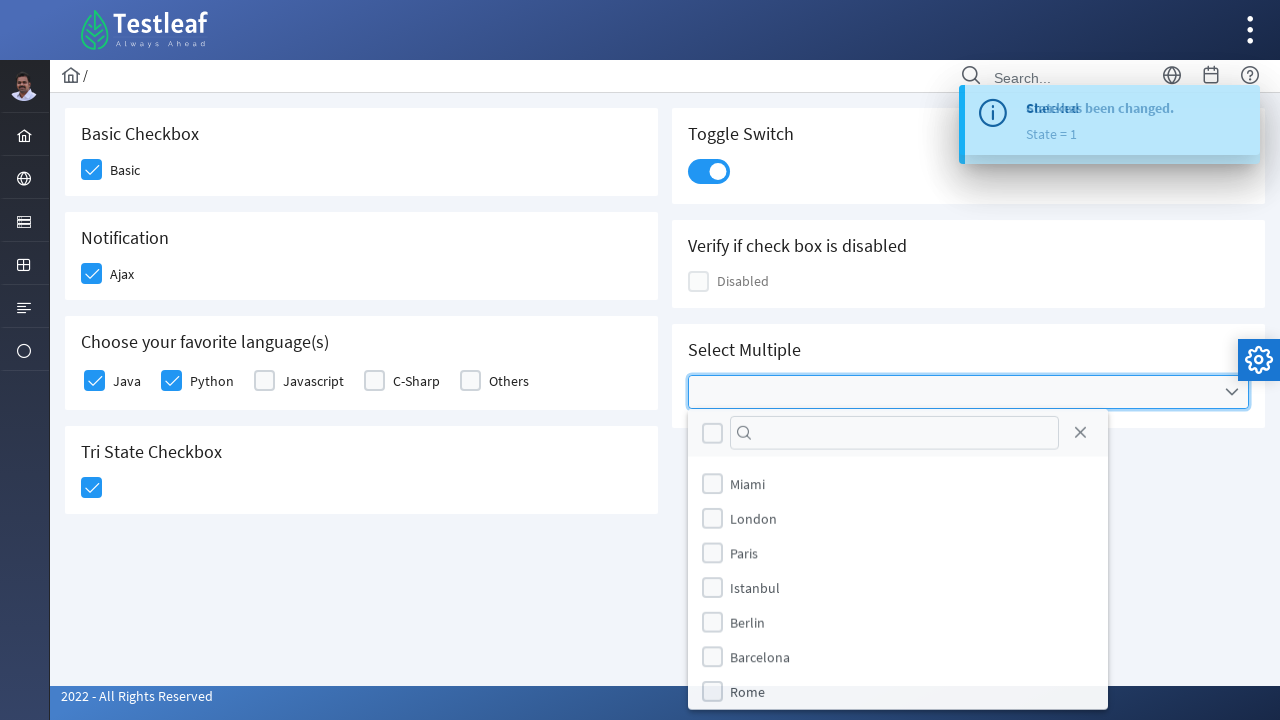

Clicked seventh checkbox at (712, 554) on (//div[@class='ui-chkbox-box ui-widget ui-corner-all ui-state-default'])[7]
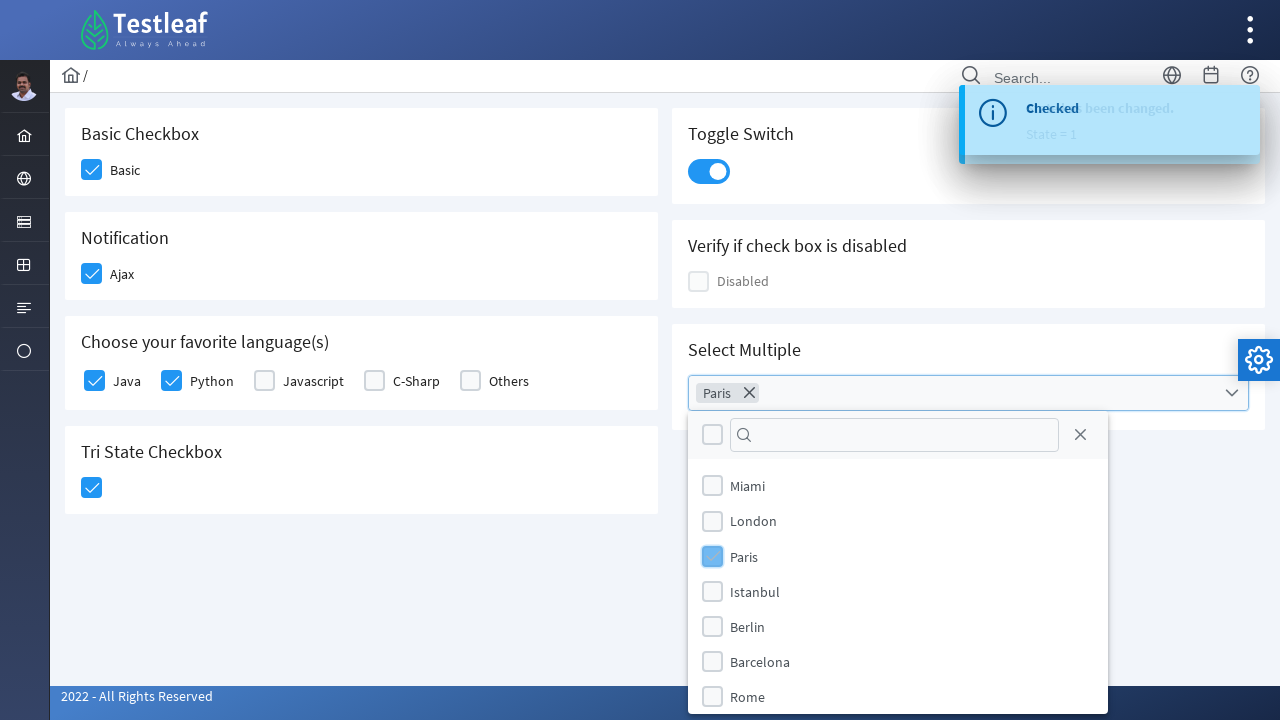

Verified checkbox element exists
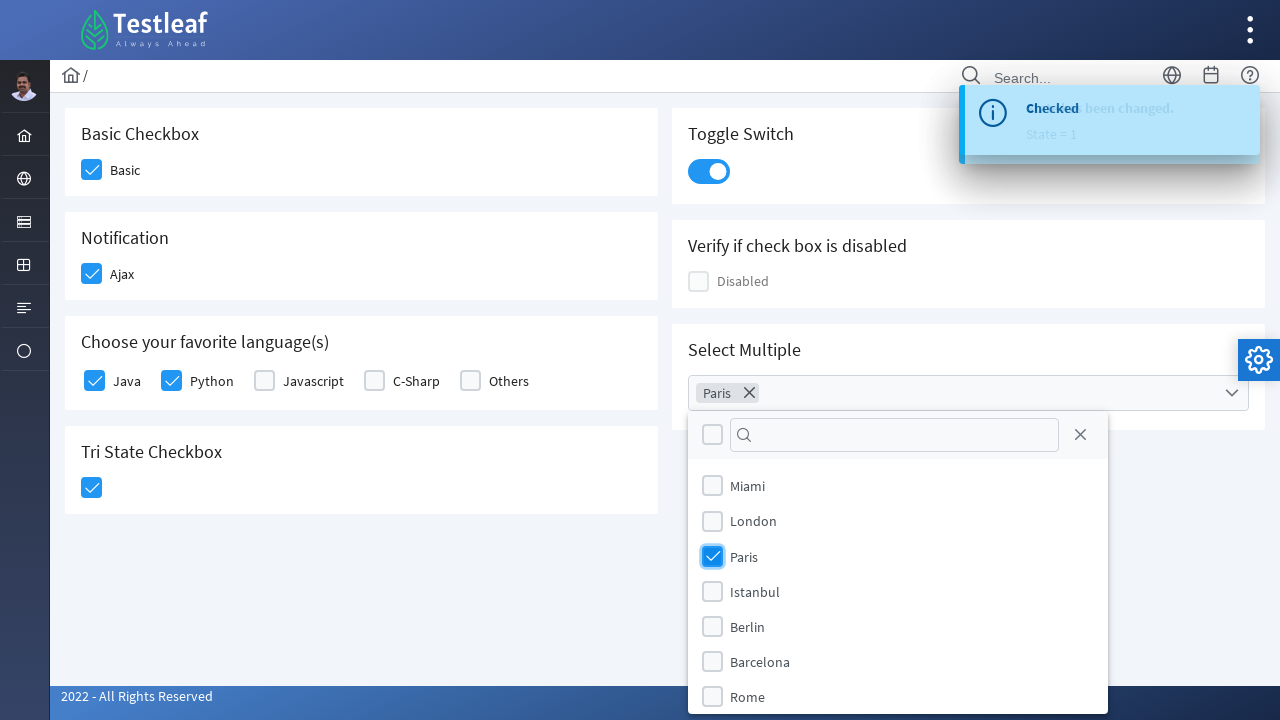

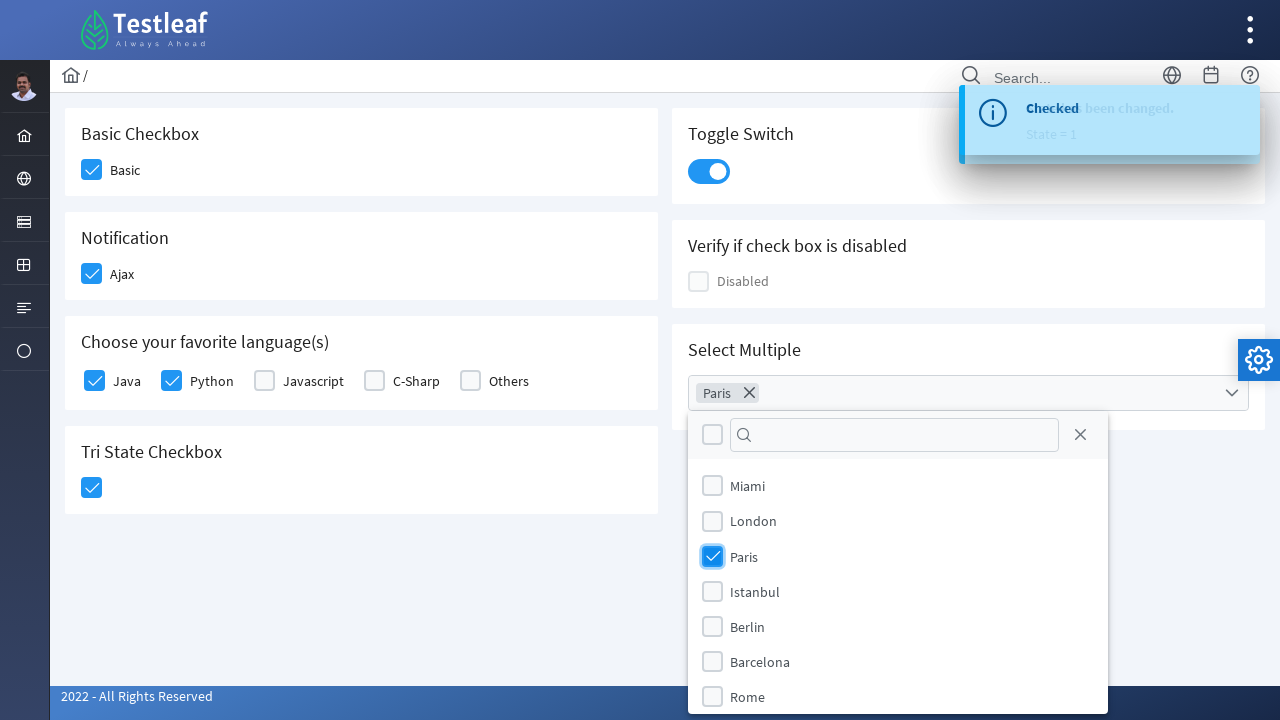